Tests file download functionality by clicking on a file link and verifying the download initiates

Starting URL: https://the-internet.herokuapp.com/download

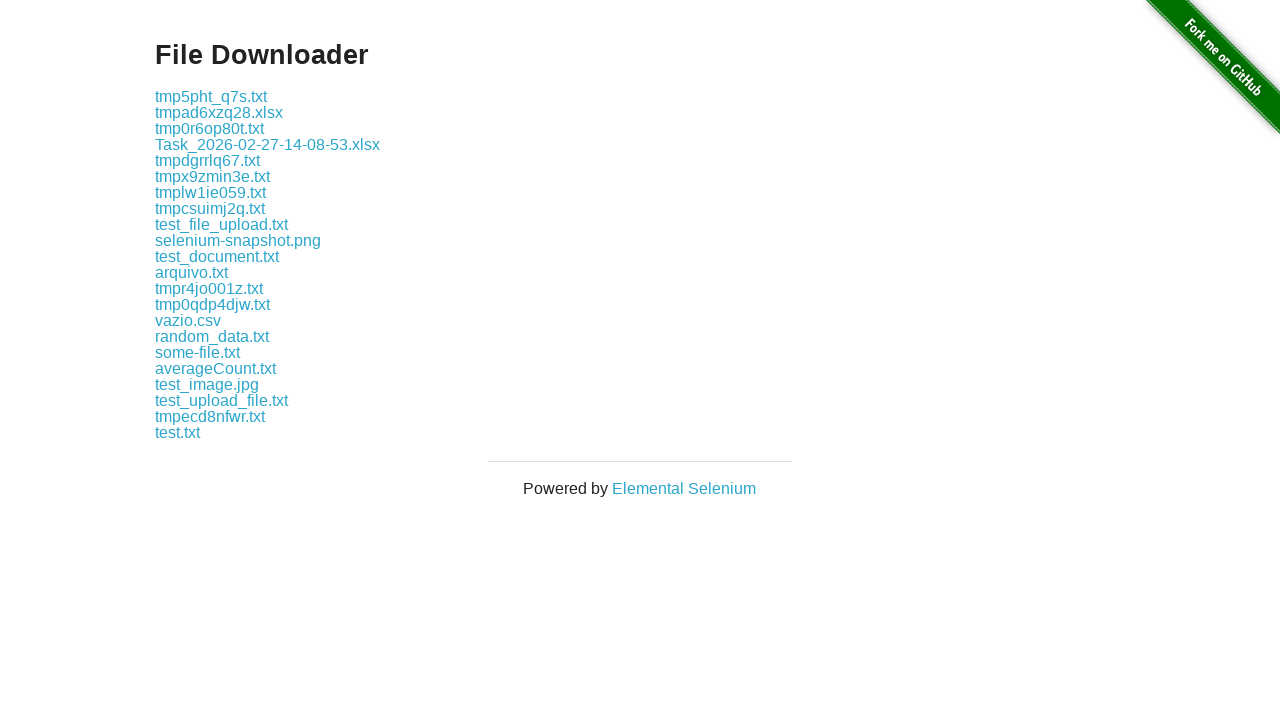

Clicked on test.txt file link to initiate download at (178, 432) on xpath=//*[text()='test.txt']
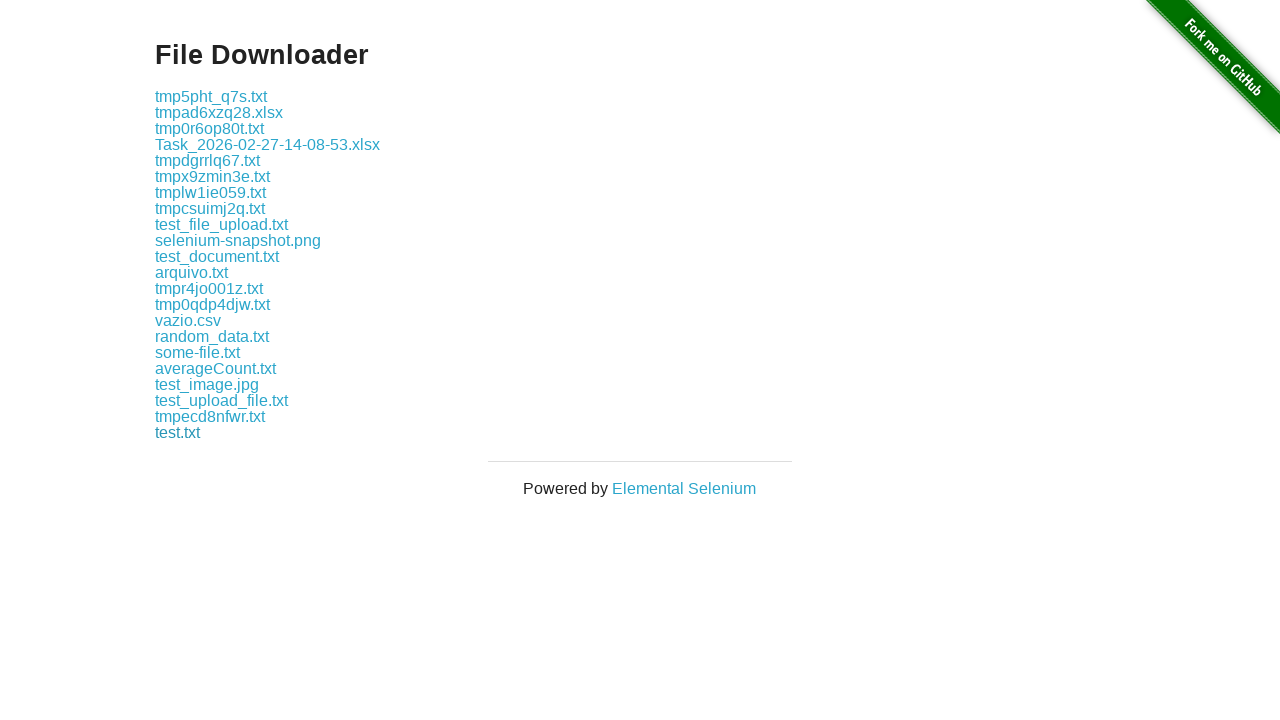

Waited 2 seconds for download to complete
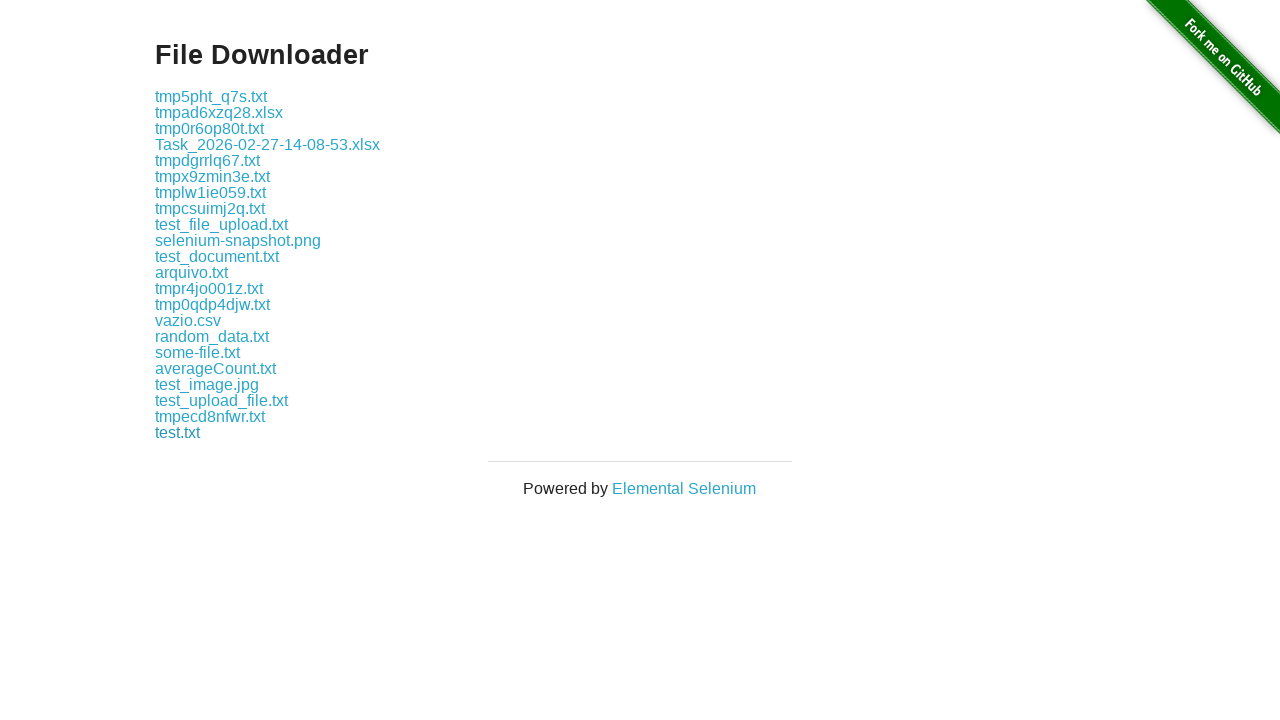

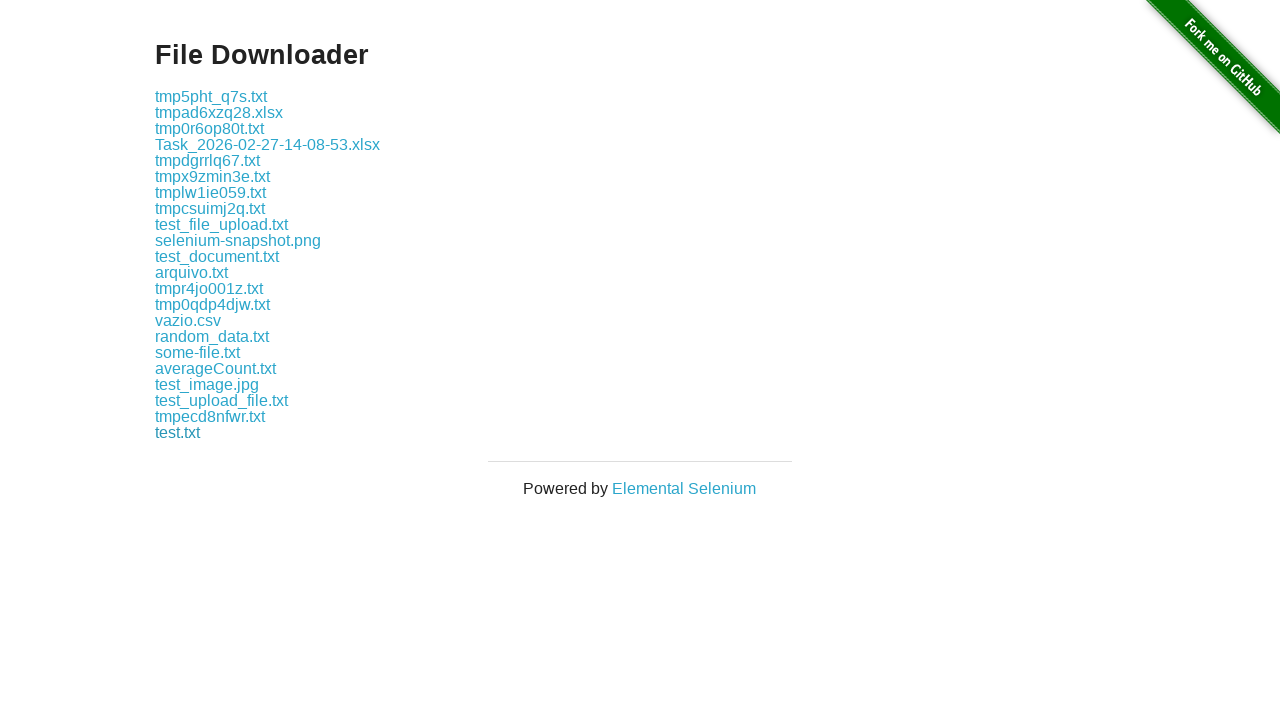